Tests hover functionality by moving mouse over images and verifying that hidden content appears on hover

Starting URL: https://the-internet.herokuapp.com/hovers

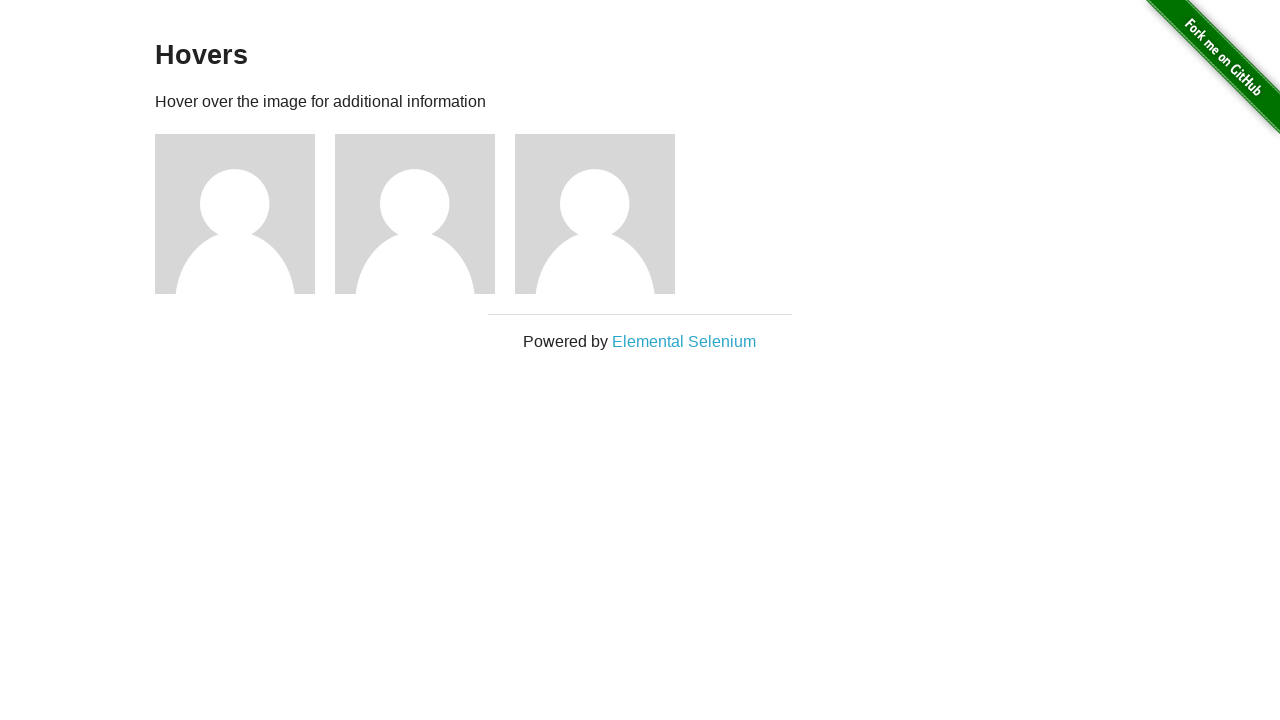

Hovered over first image at (235, 214) on div.figure:nth-of-type(1) img
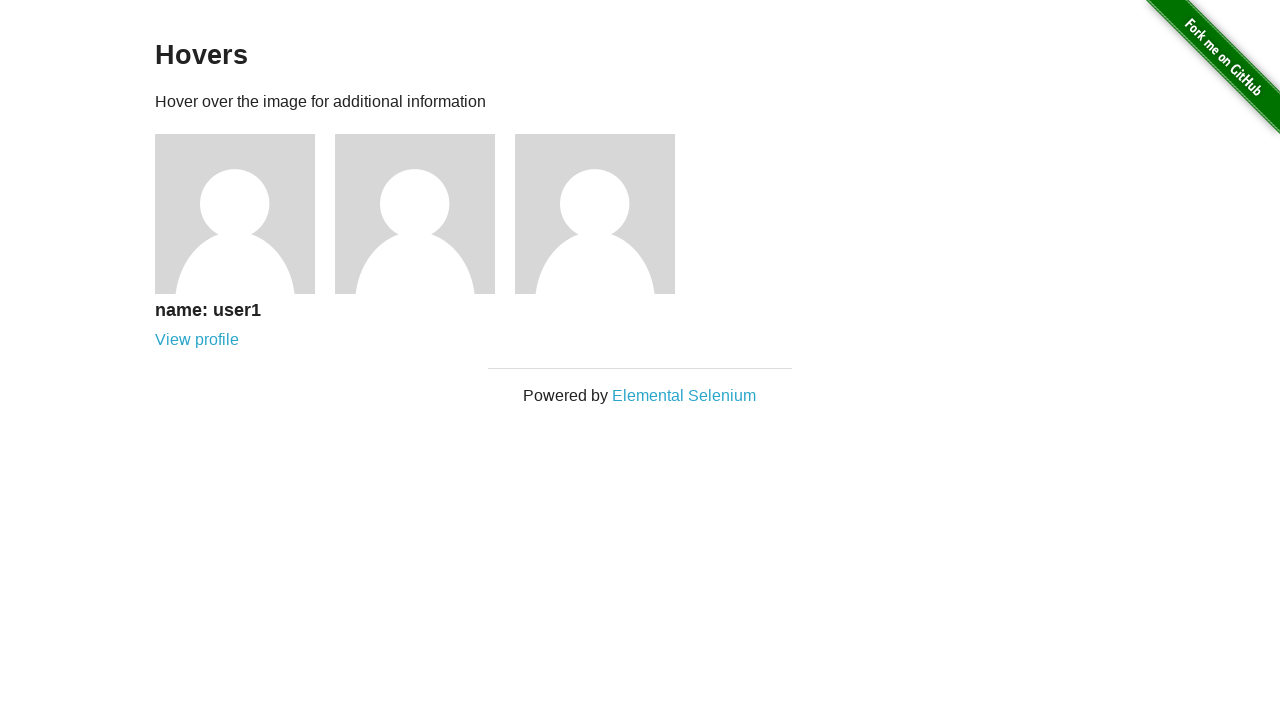

First name caption appeared on hover
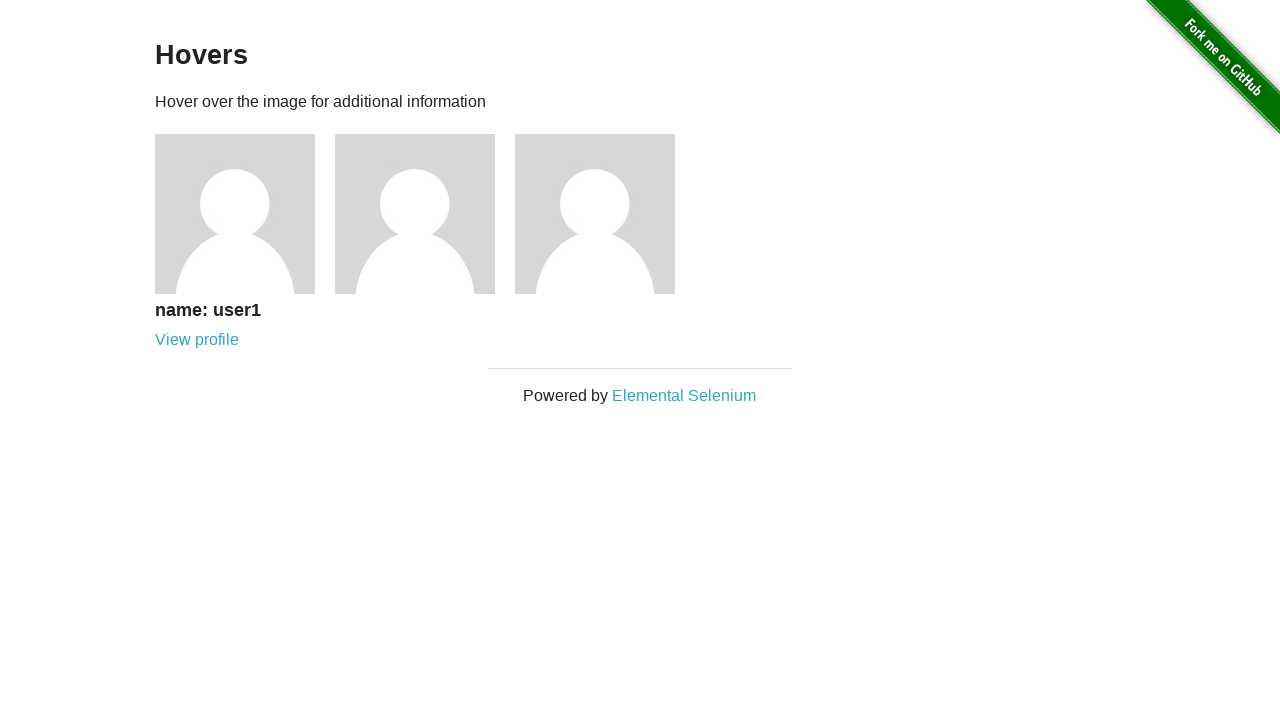

Hovered over second image at (415, 214) on div.figure:nth-of-type(2) img
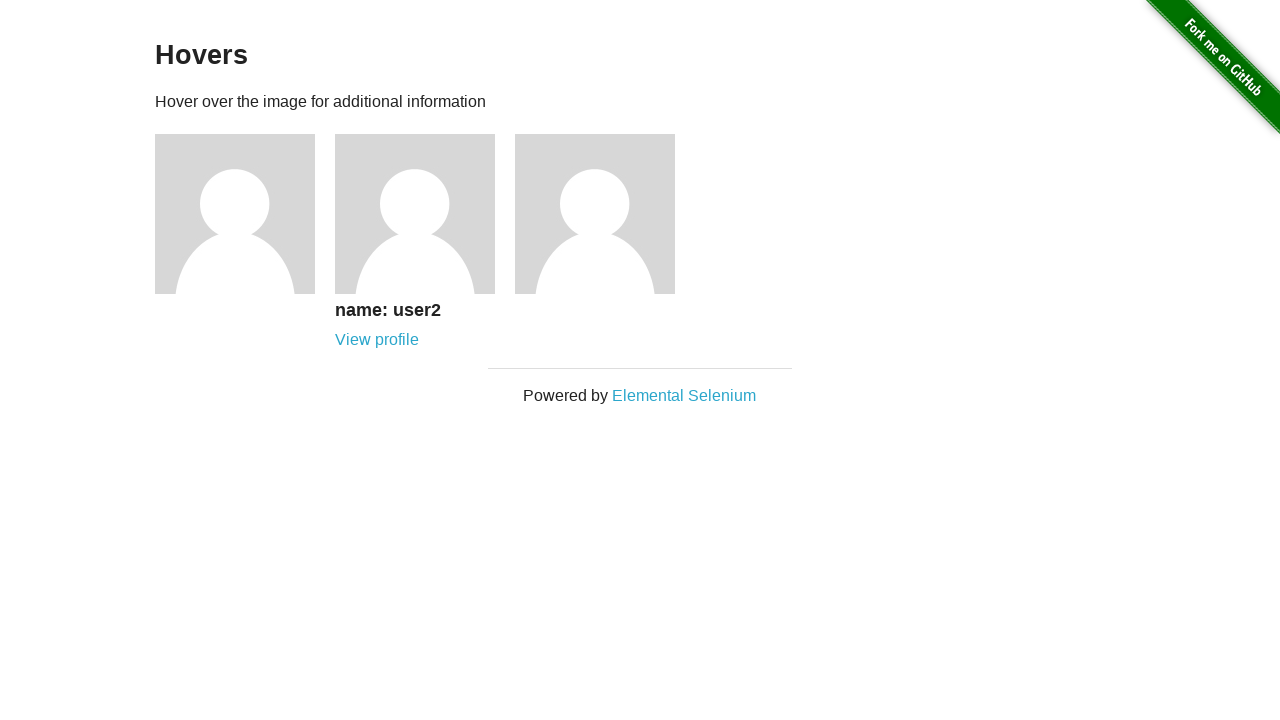

Second name caption appeared on hover
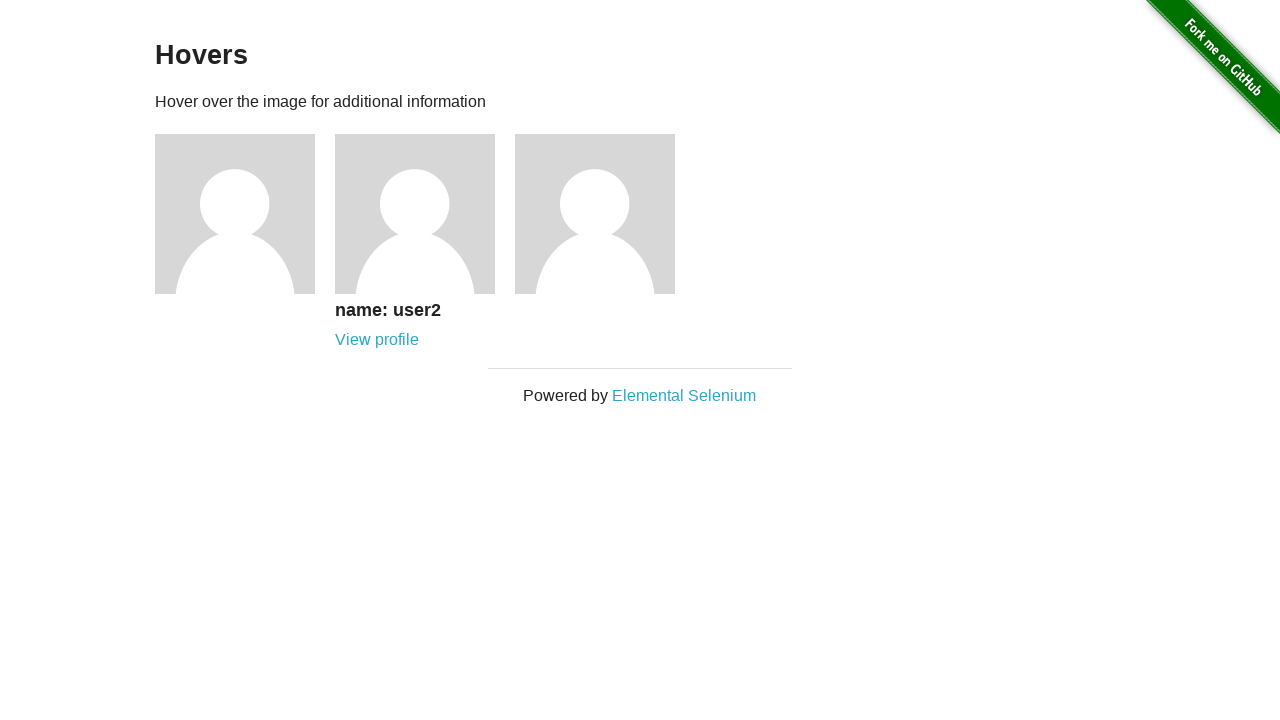

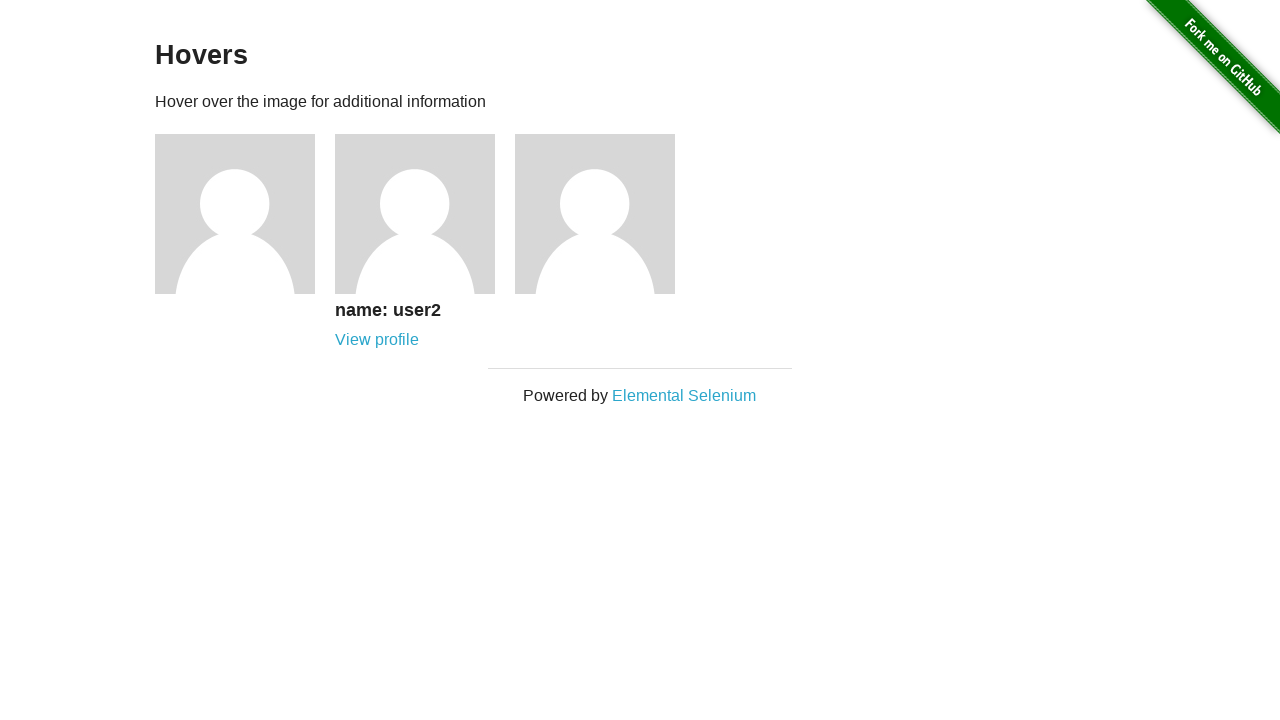